Fills out a text box form on DemoQA website by entering a username and email address

Starting URL: https://demoqa.com/text-box

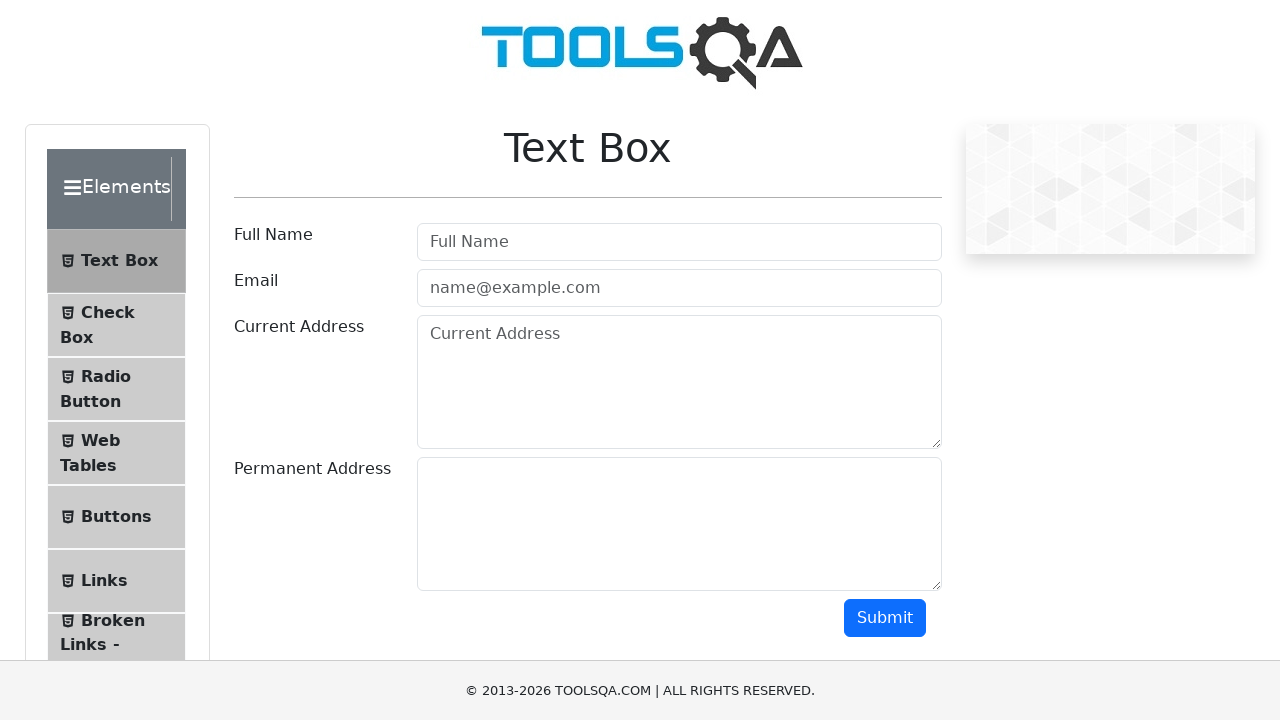

Filled username field with 'John Smith' on #userName
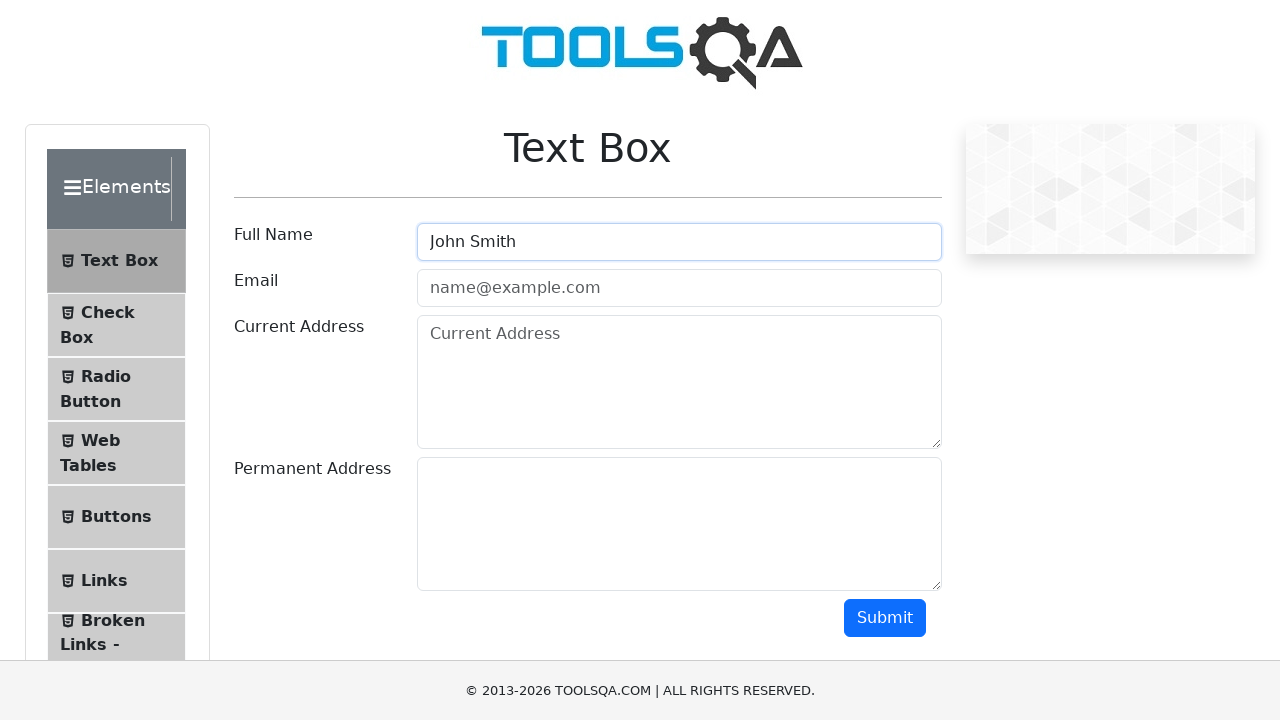

Filled email field with 'john.smith@example.com' on #userEmail
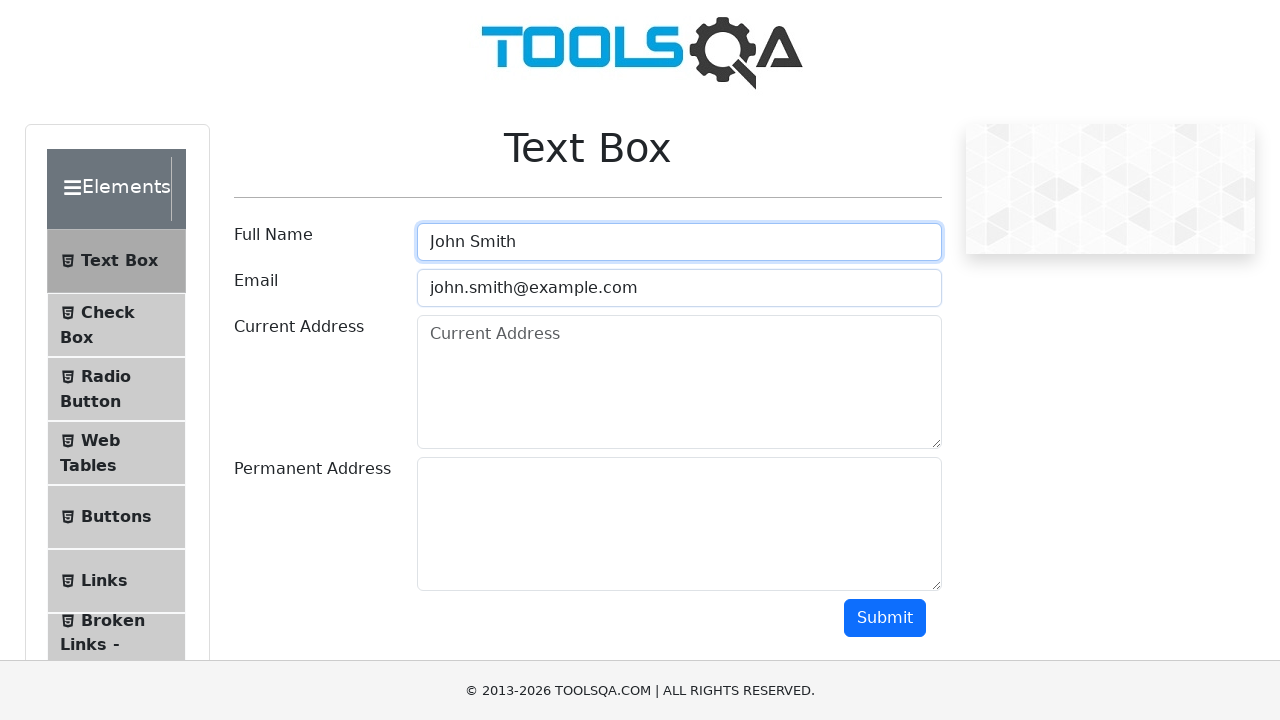

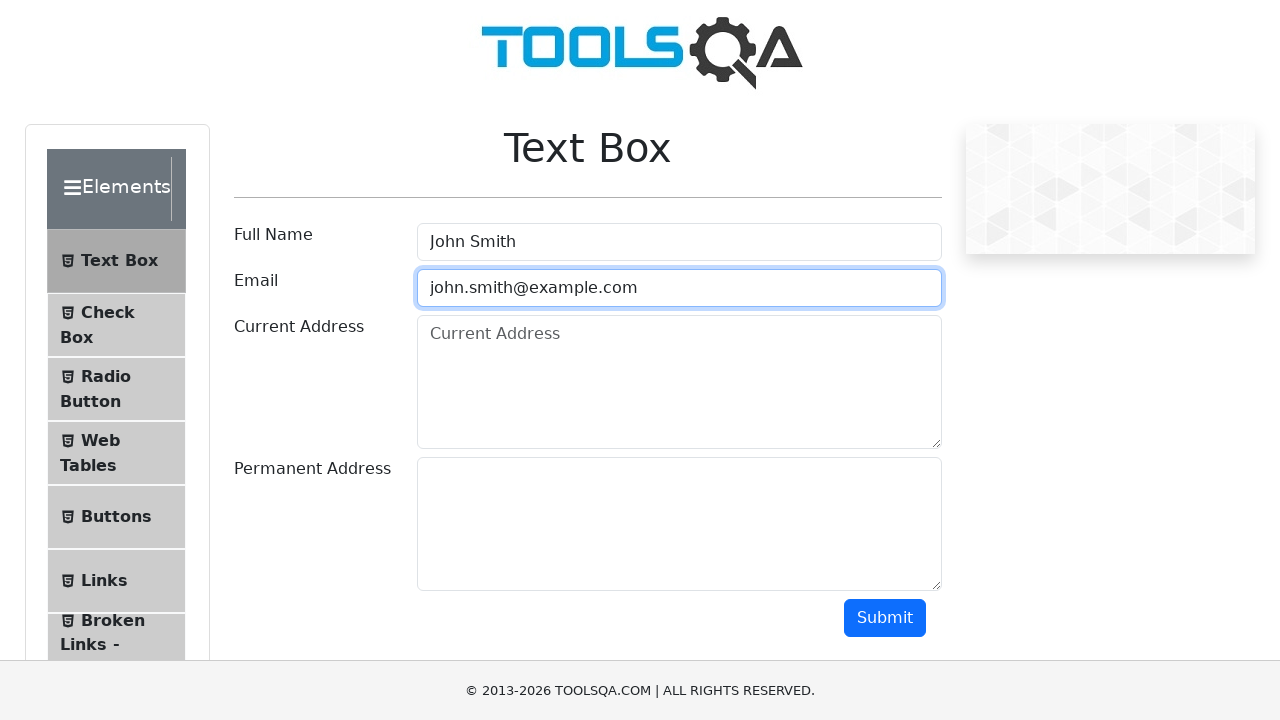